Navigates to BlazeDemo website and waits for page title verification

Starting URL: http://blazedemo.com/

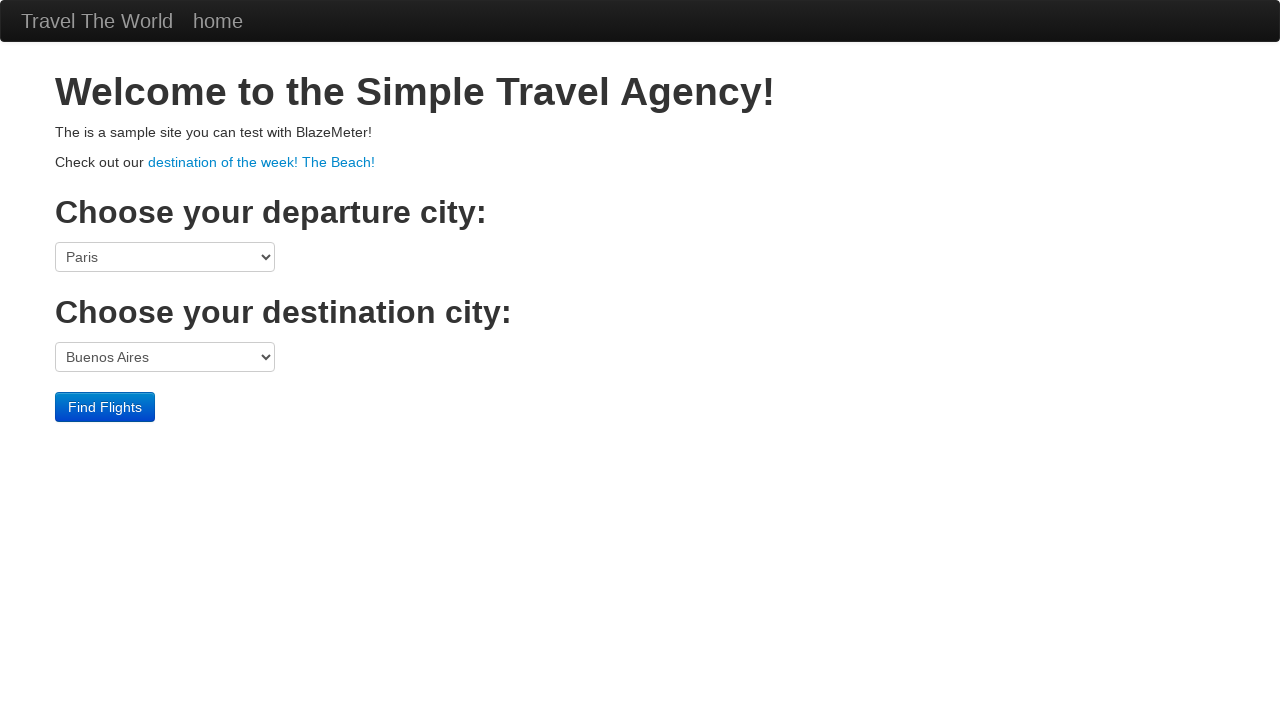

Navigated to BlazeDemo website at http://blazedemo.com/
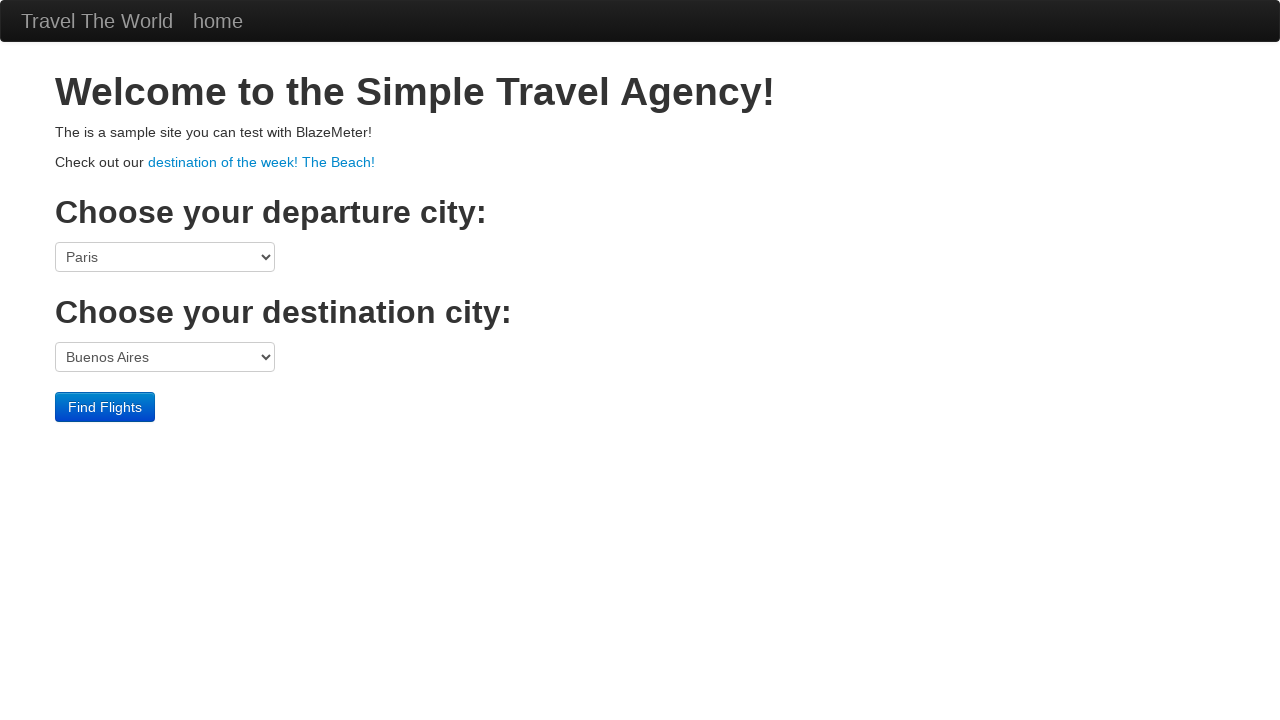

Page title verification timed out (expected behavior - actual title is not 'xxx')
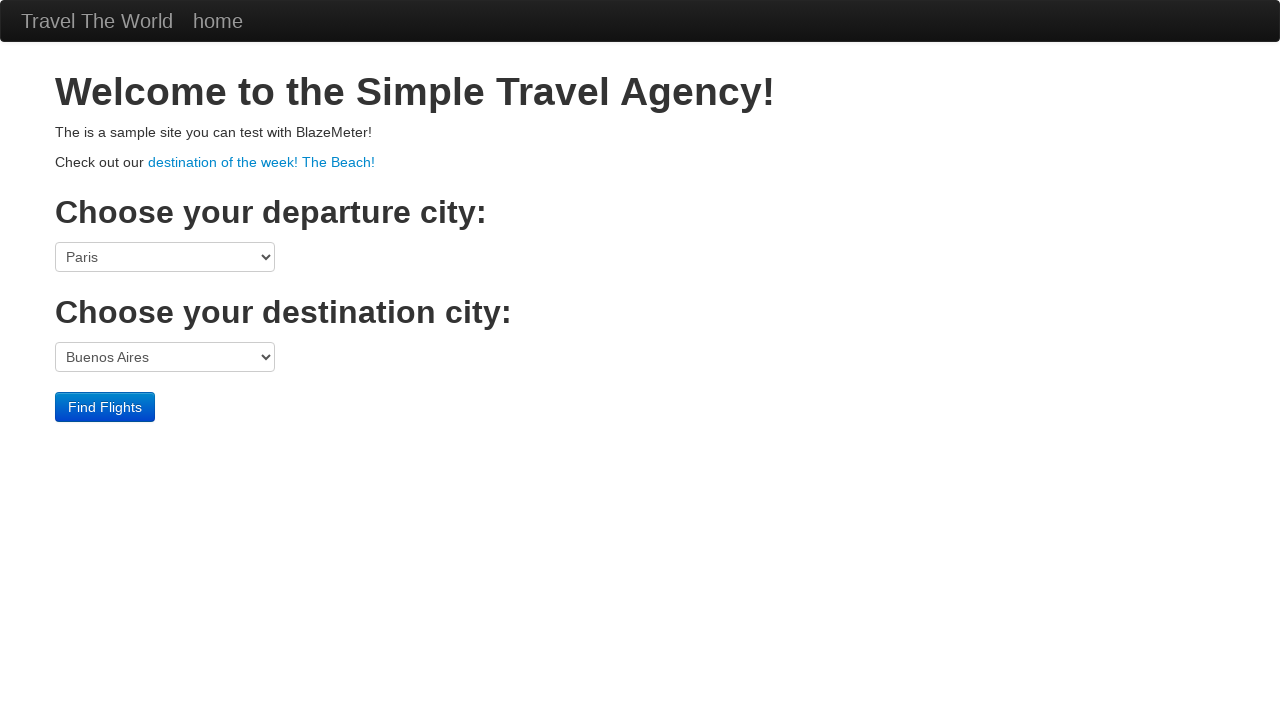

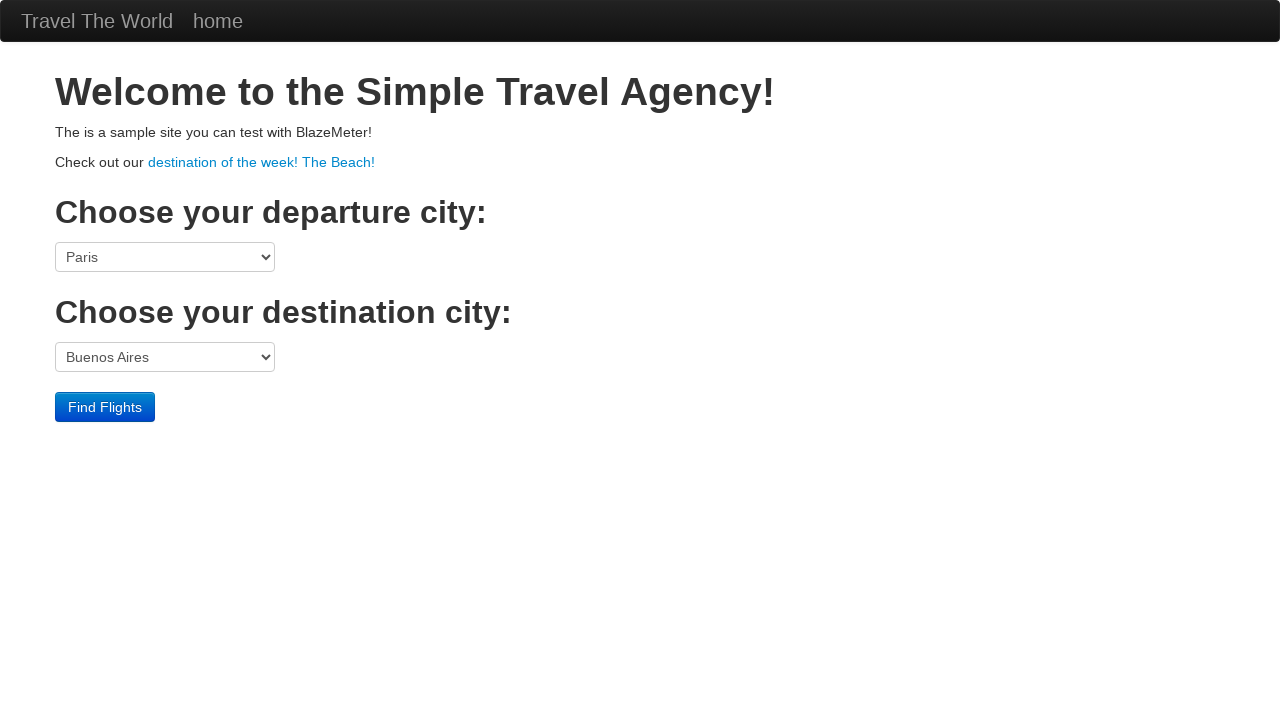